Tests TodoMVC app by adding a single todo item and marking it as completed using the checkbox.

Starting URL: https://demo.playwright.dev/todomvc

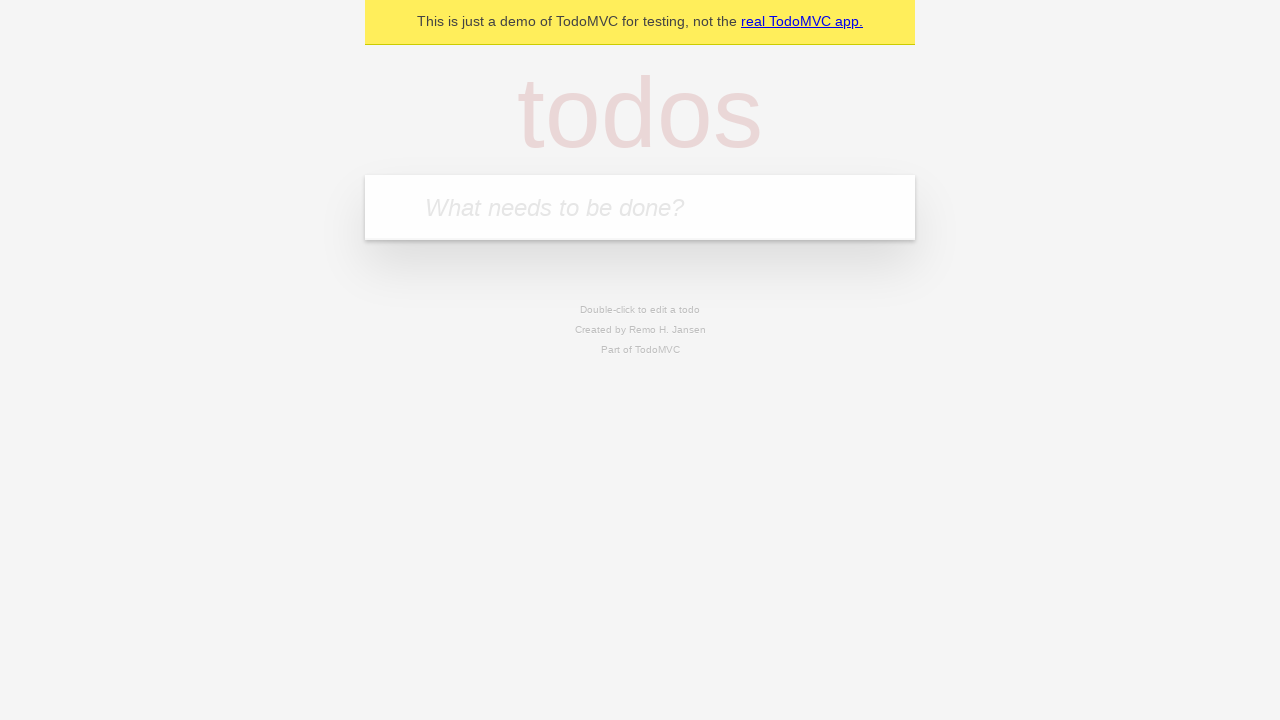

Filled todo input field with 'Test First Fill' on [placeholder="What needs to be done?"]
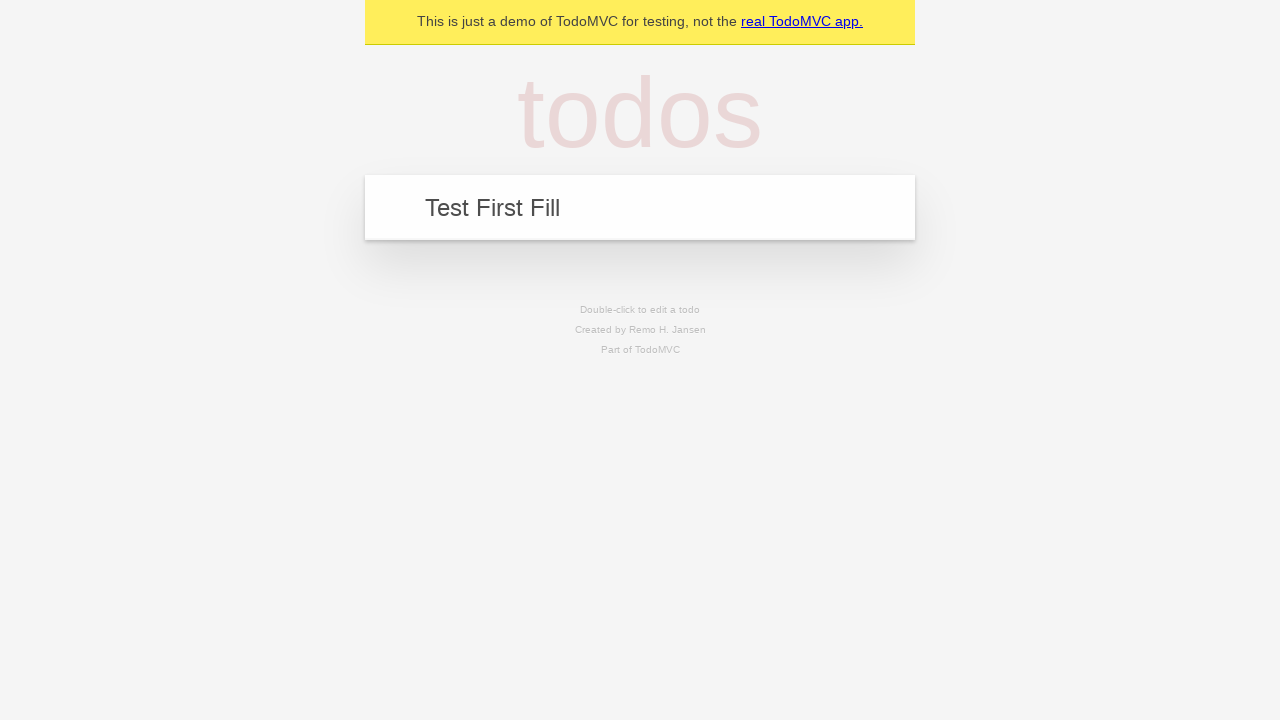

Pressed Enter to add the todo item on [placeholder="What needs to be done?"]
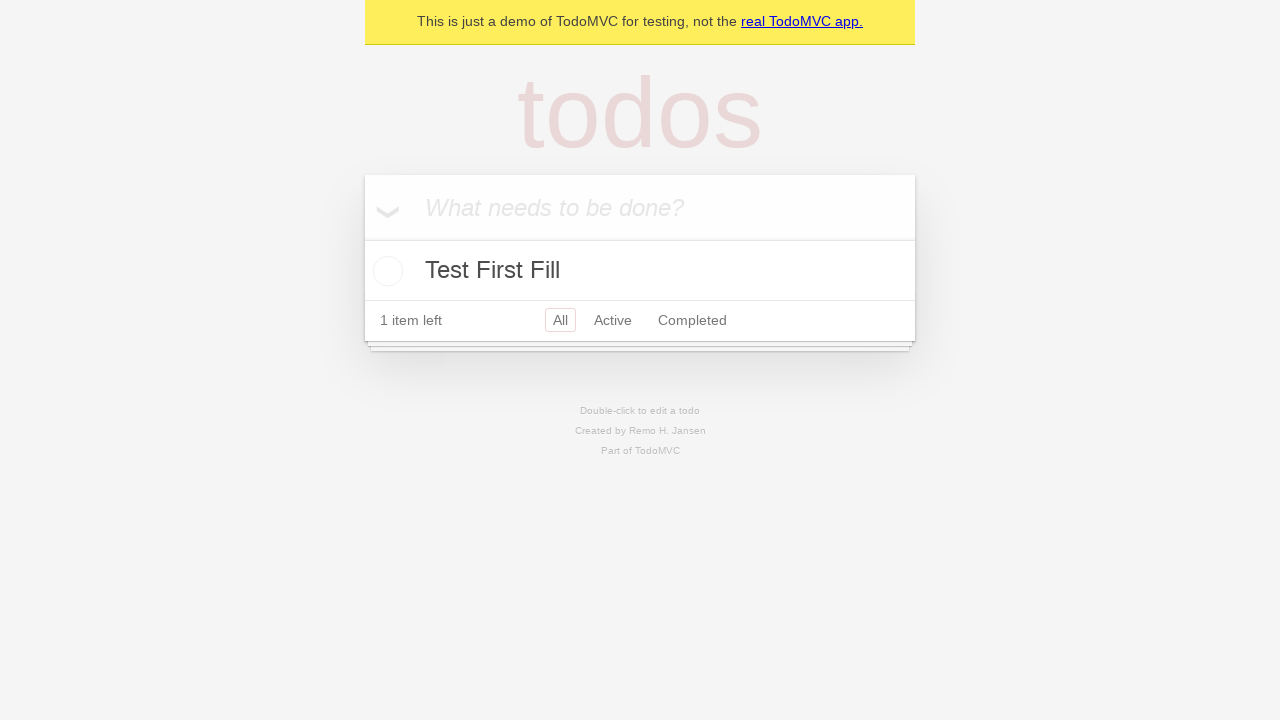

Marked todo item as completed by checking the checkbox at (385, 271) on .toggle
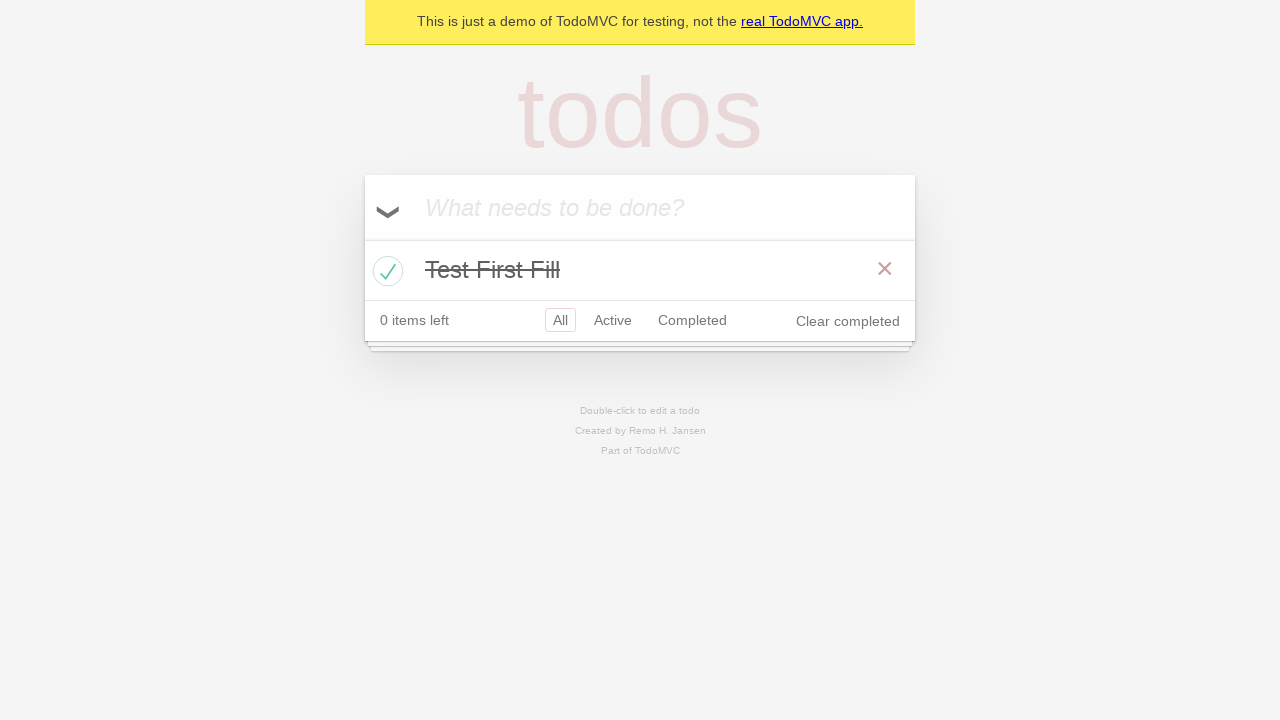

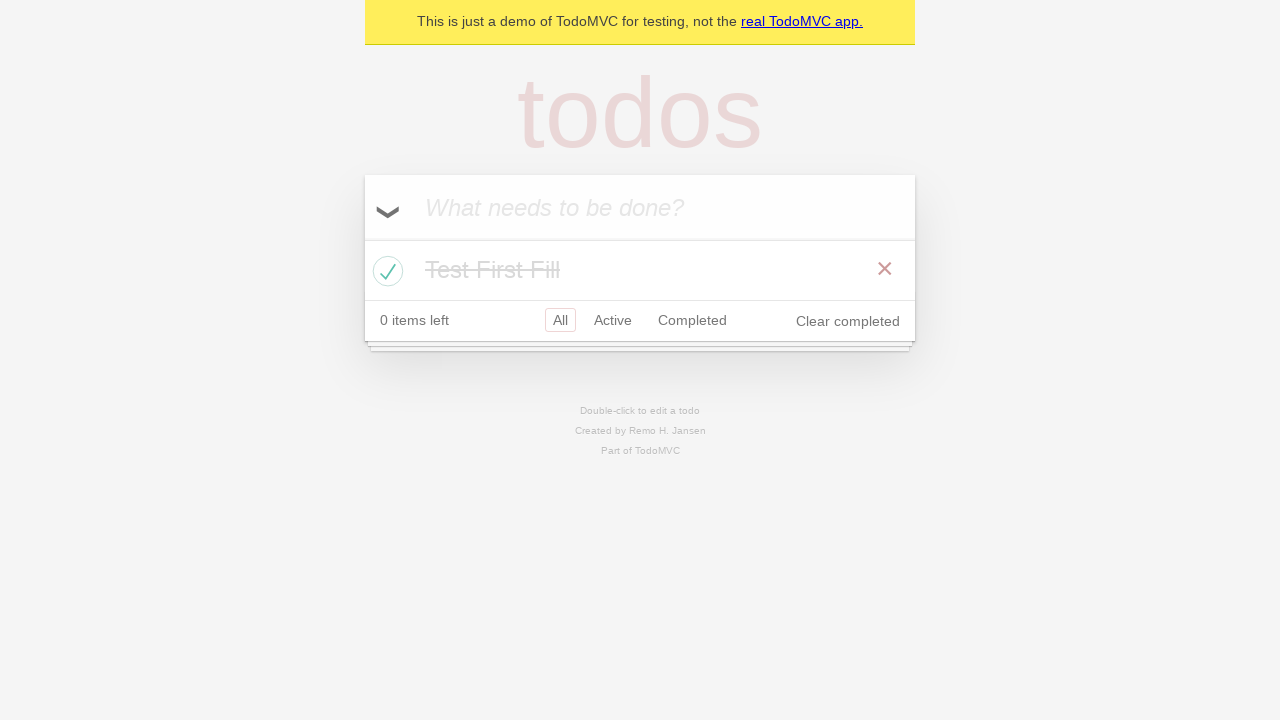